Tests date picker functionality by selecting a specific date through year, month, and day navigation

Starting URL: https://rahulshettyacademy.com/seleniumPractise/#/offers

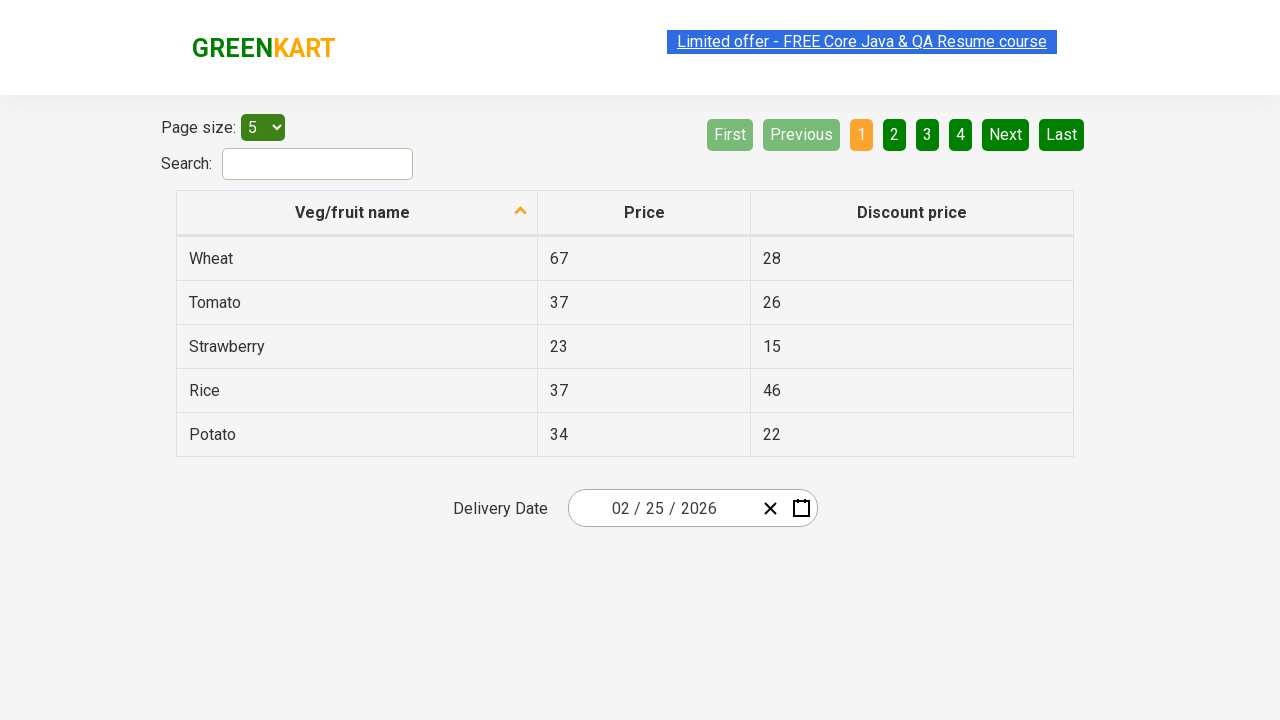

Clicked date picker calendar button to open date picker at (801, 508) on .react-date-picker__calendar-button
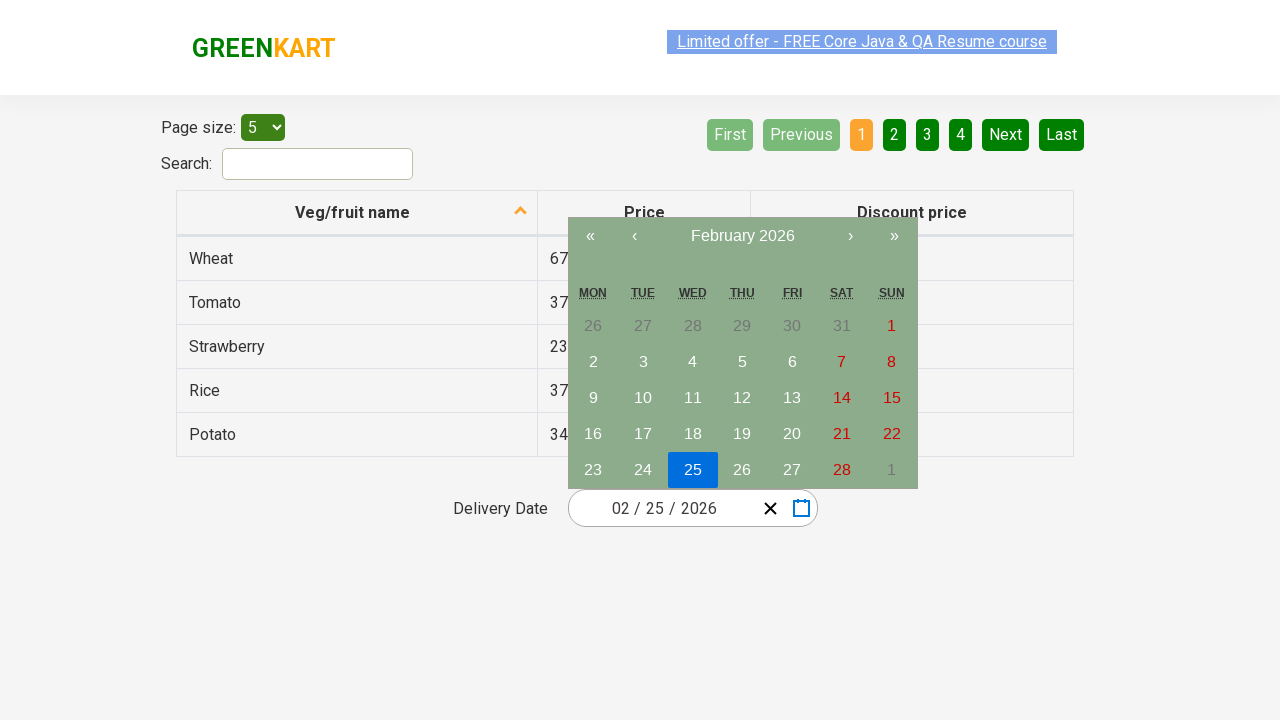

Clicked navigation label to navigate to month view at (742, 236) on .react-calendar__navigation__label
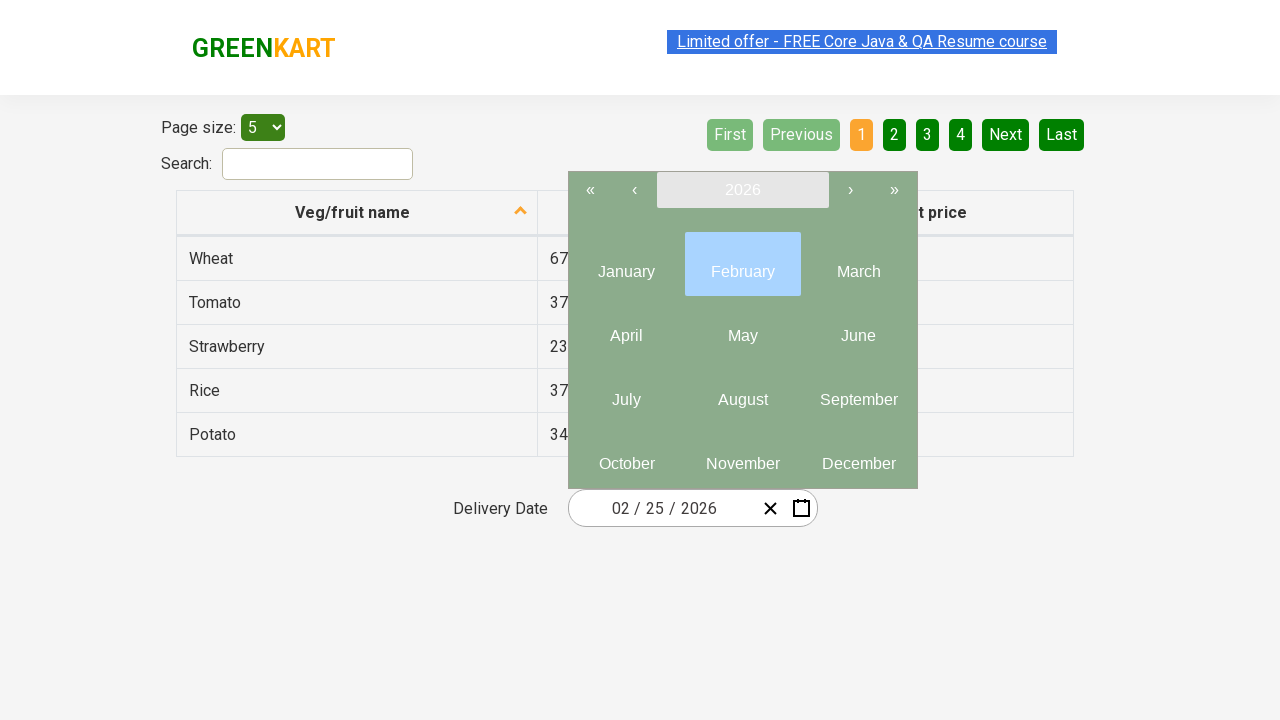

Clicked navigation label again to navigate to year view at (742, 190) on .react-calendar__navigation__label
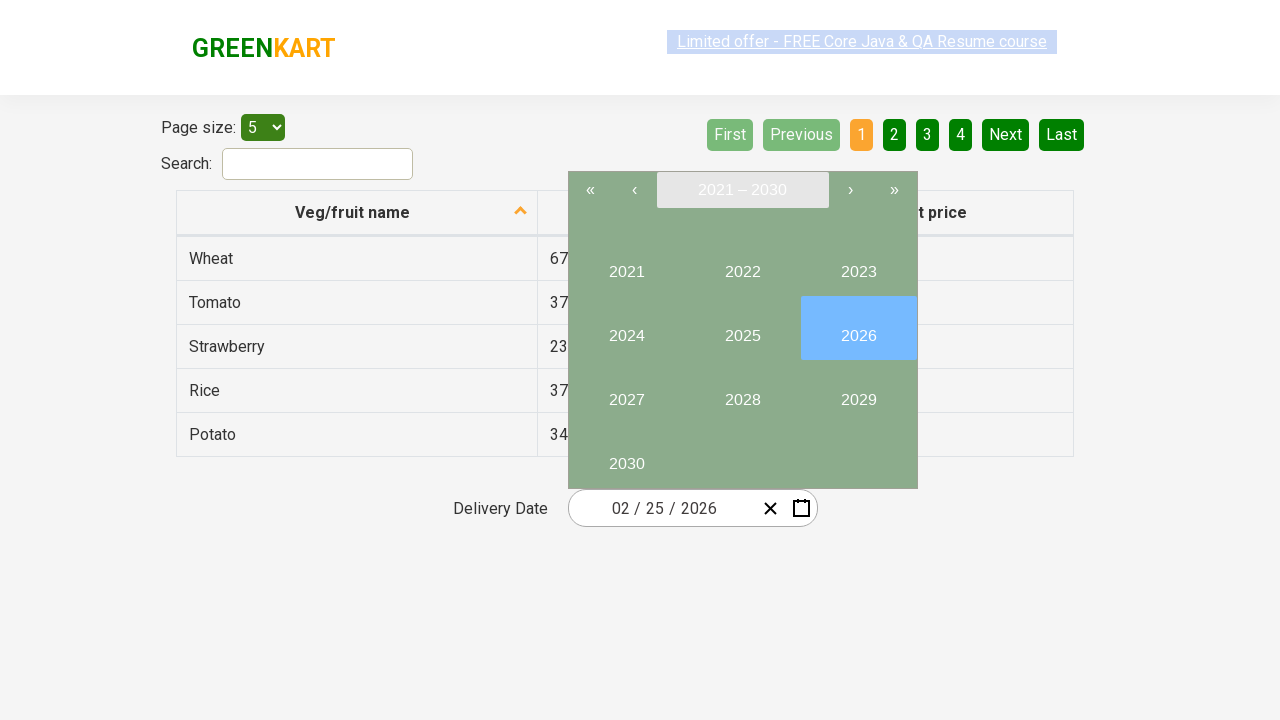

Selected year 2024 from decade view at (626, 328) on .react-calendar__decade-view__years__year >> internal:has-text="2024"i
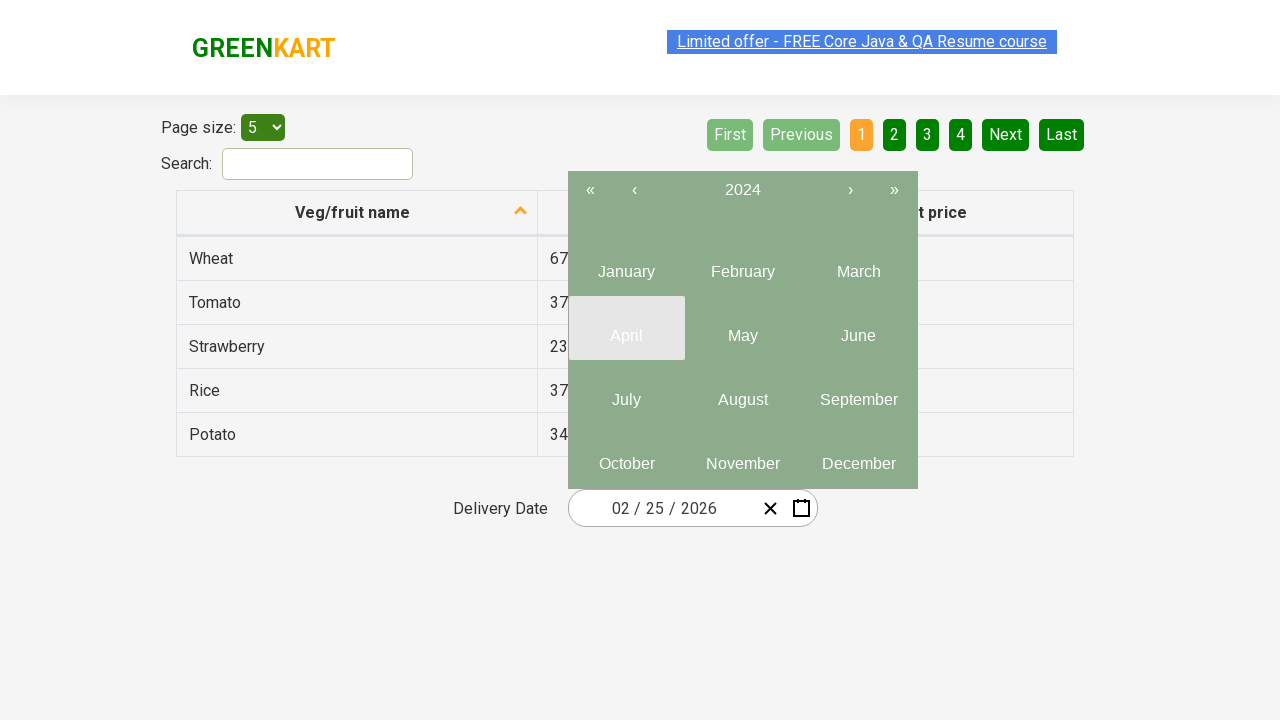

Selected month 5 from year view at (742, 328) on .react-calendar__year-view__months__month >> nth=4
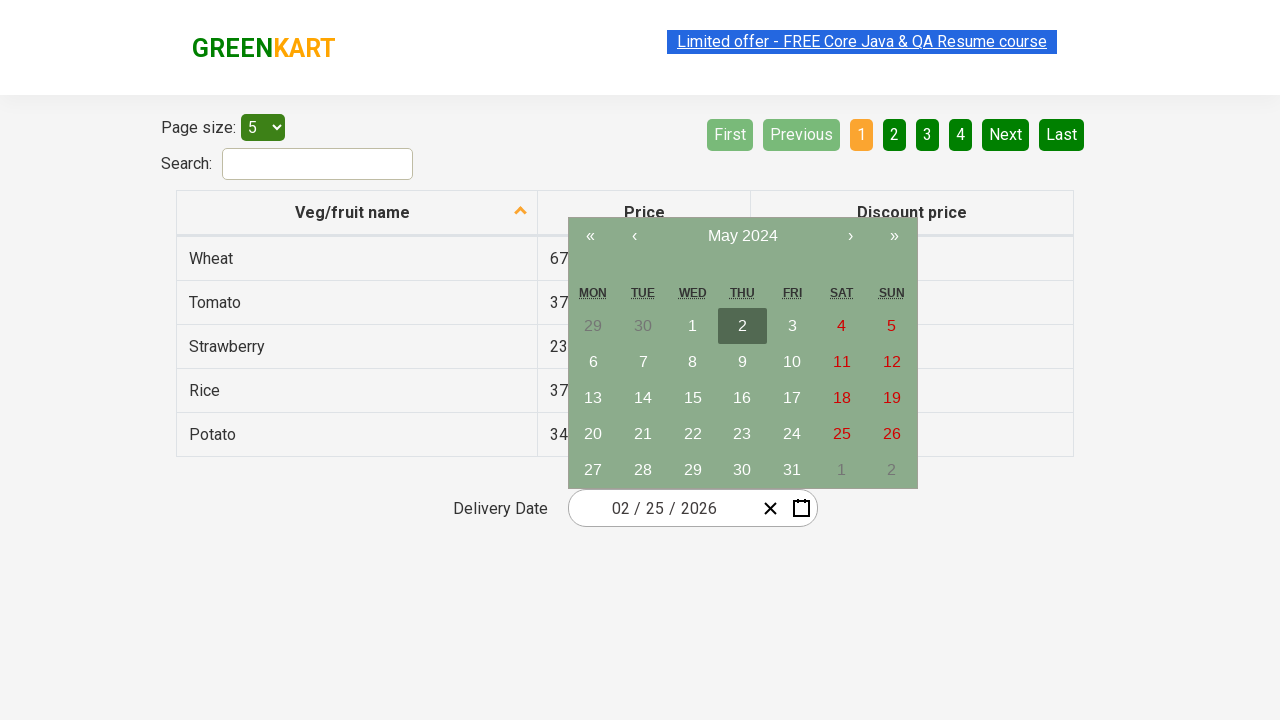

Selected day 10 from month view at (792, 362) on .react-calendar__month-view__days__day >> internal:has-text="10"i
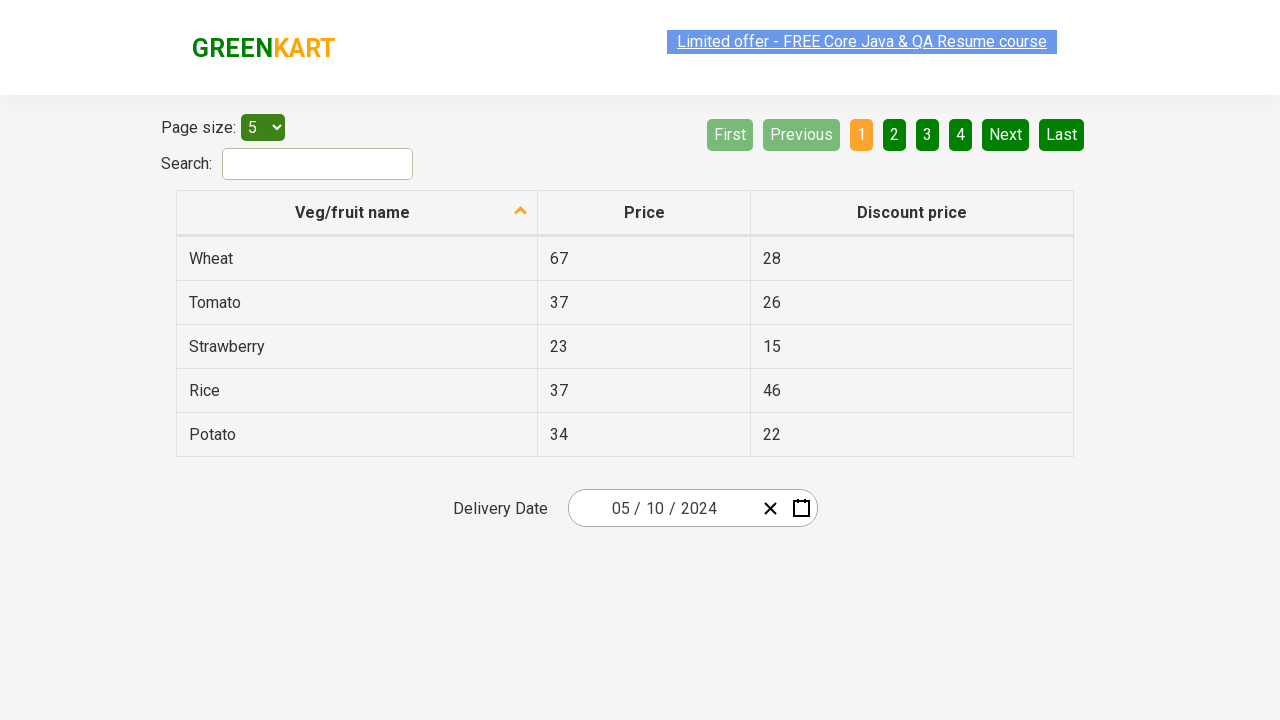

Retrieved all date input fields for verification
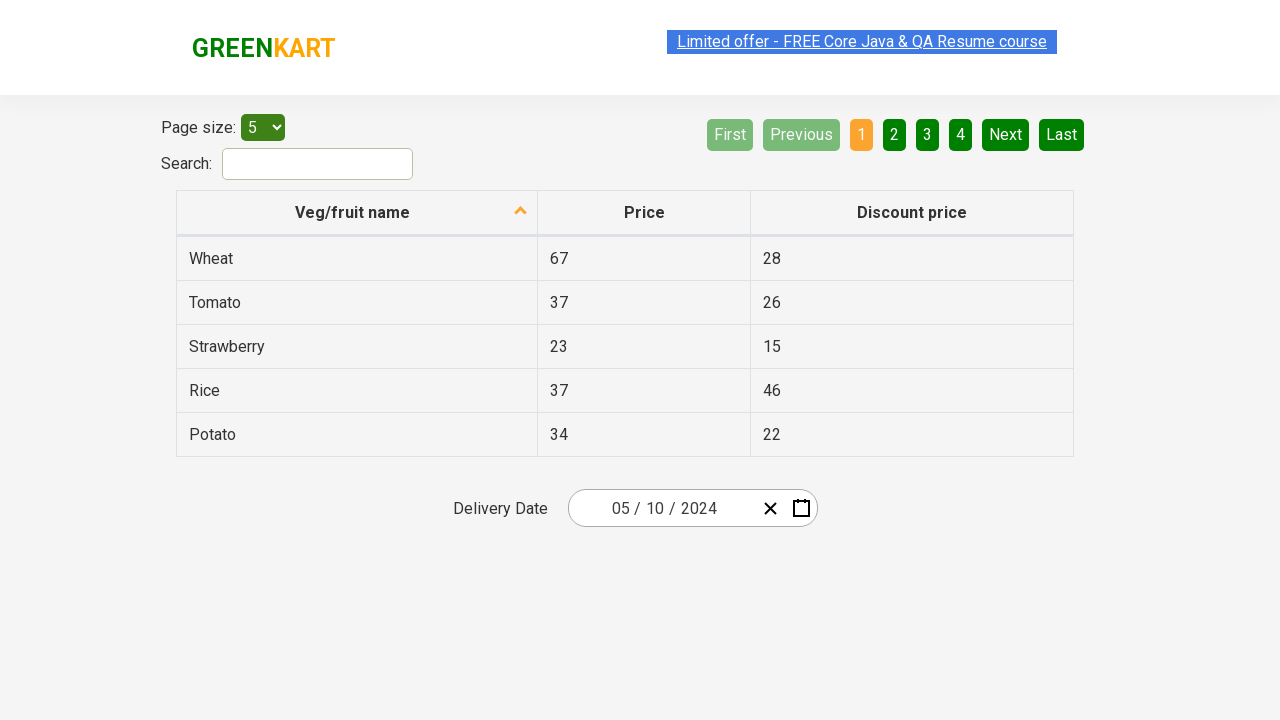

Verified input field 0 contains expected value '5'
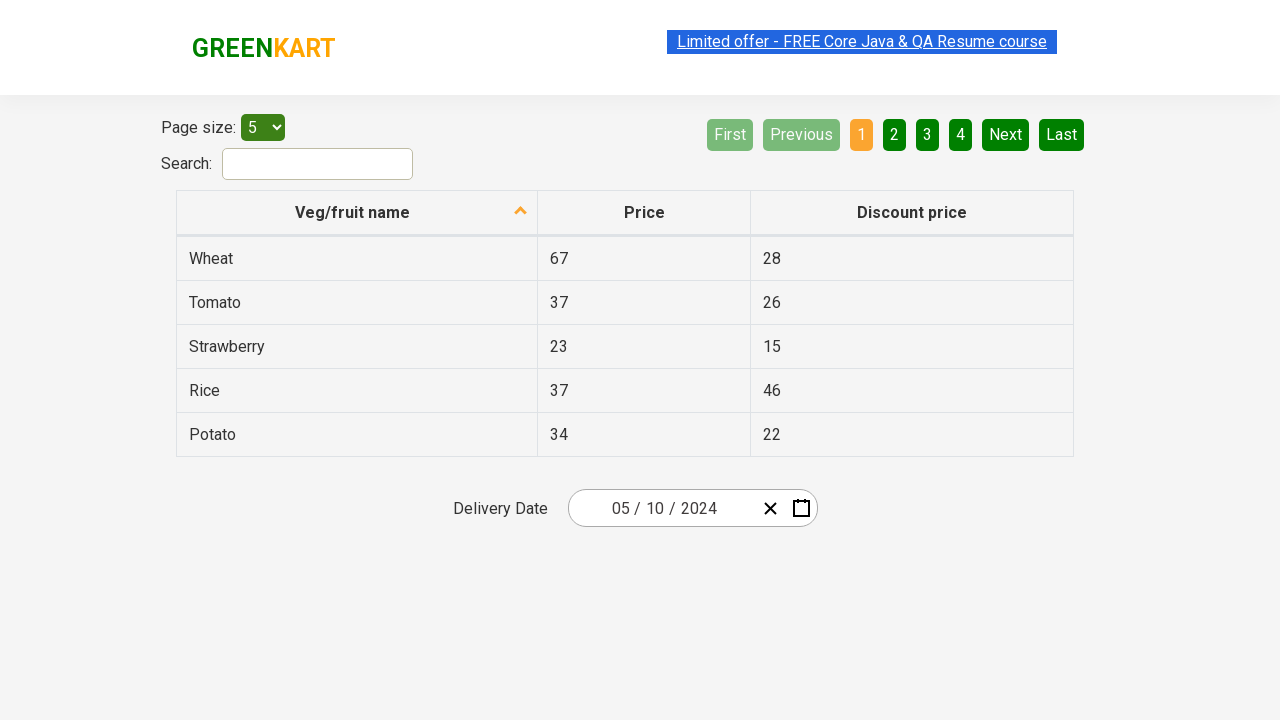

Verified input field 1 contains expected value '10'
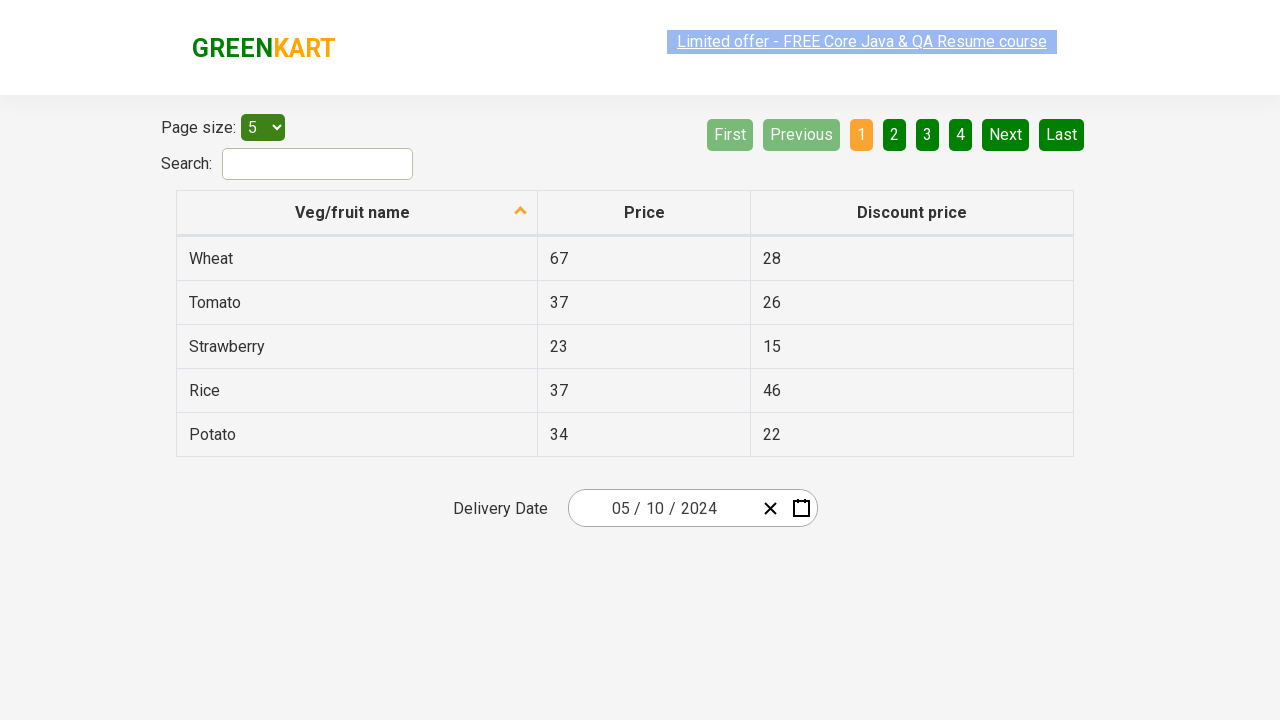

Verified input field 2 contains expected value '2024'
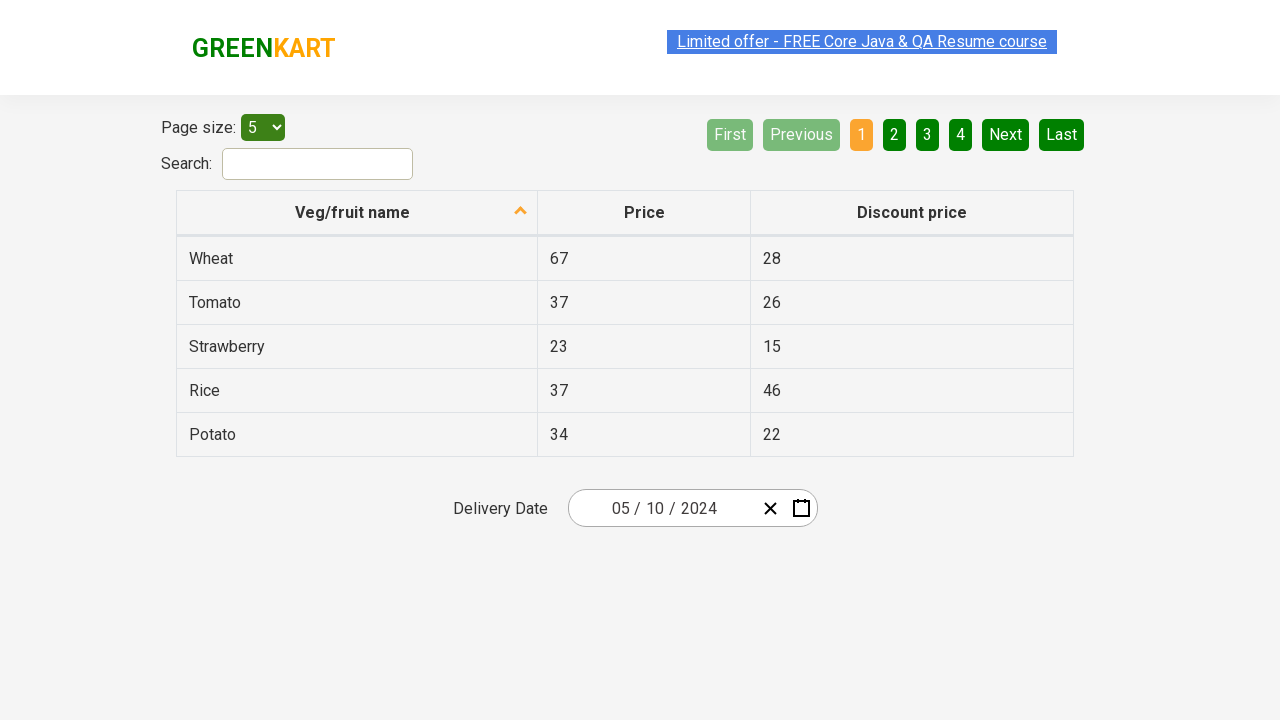

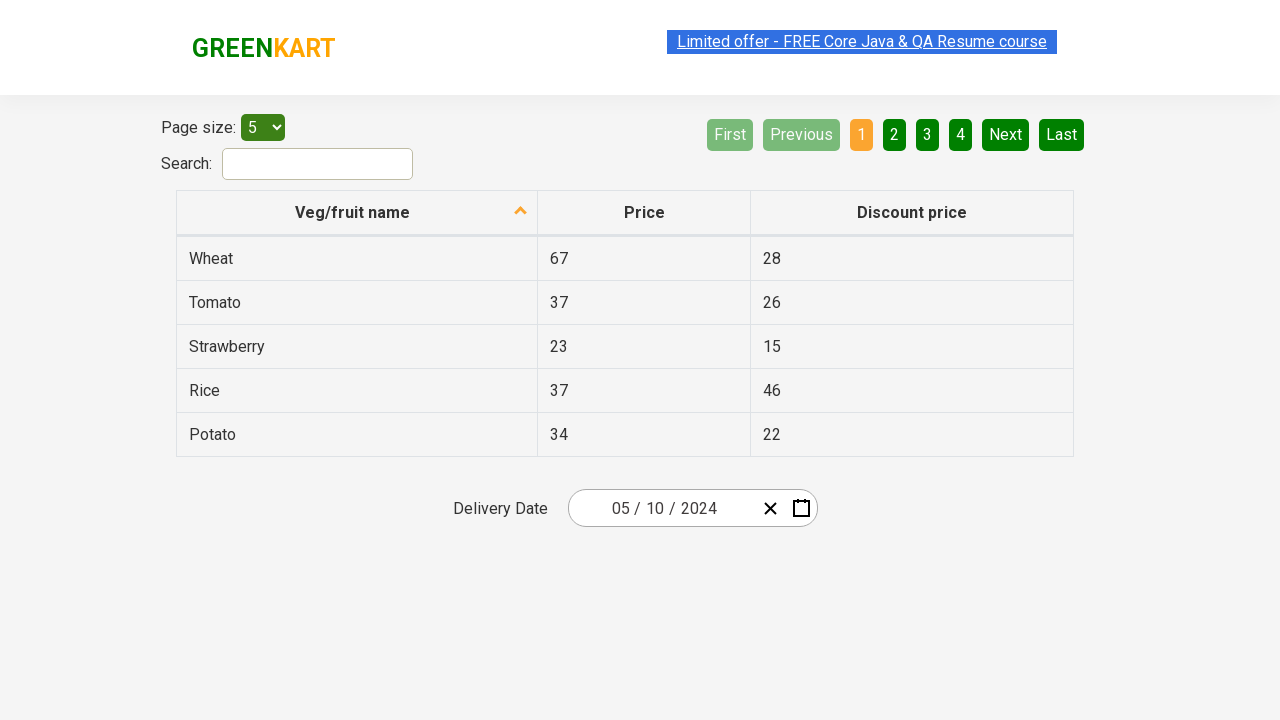